Tests dynamic controls functionality by clicking a toggle button to show/hide a checkbox, verifying the checkbox visibility changes after each toggle action.

Starting URL: https://training-support.net/webelements/dynamic-controls

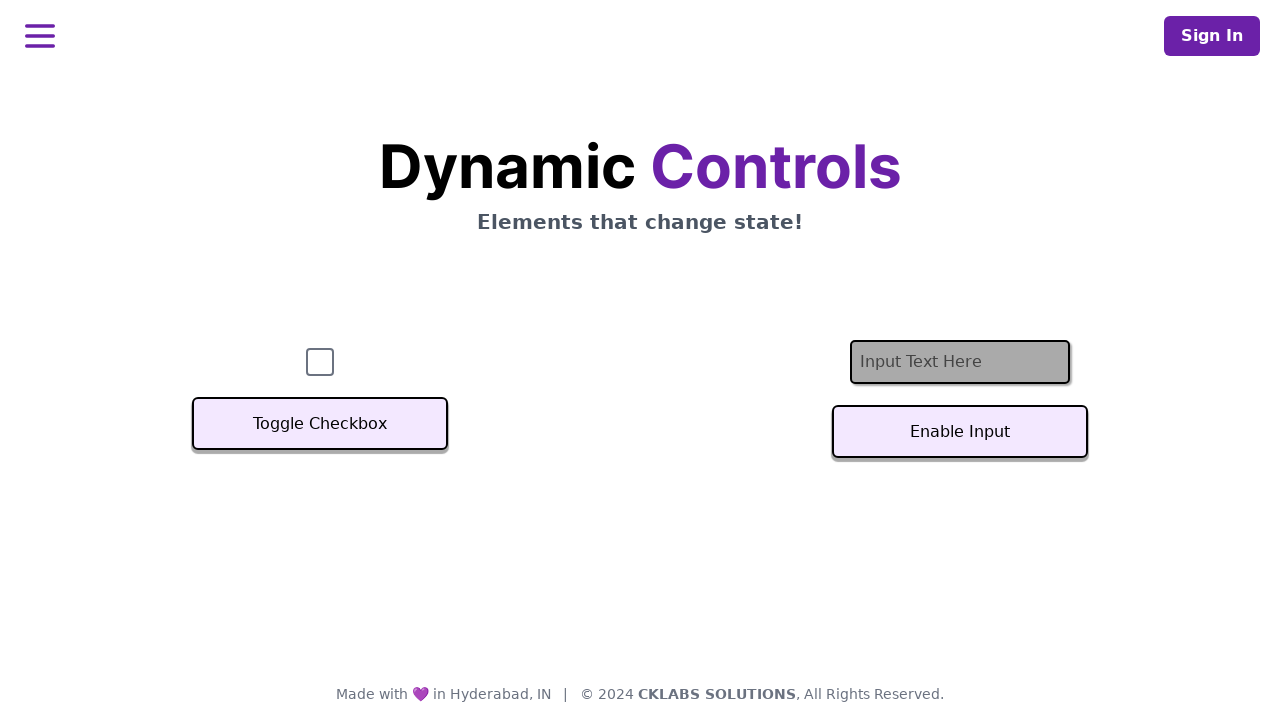

Located checkbox element by ID
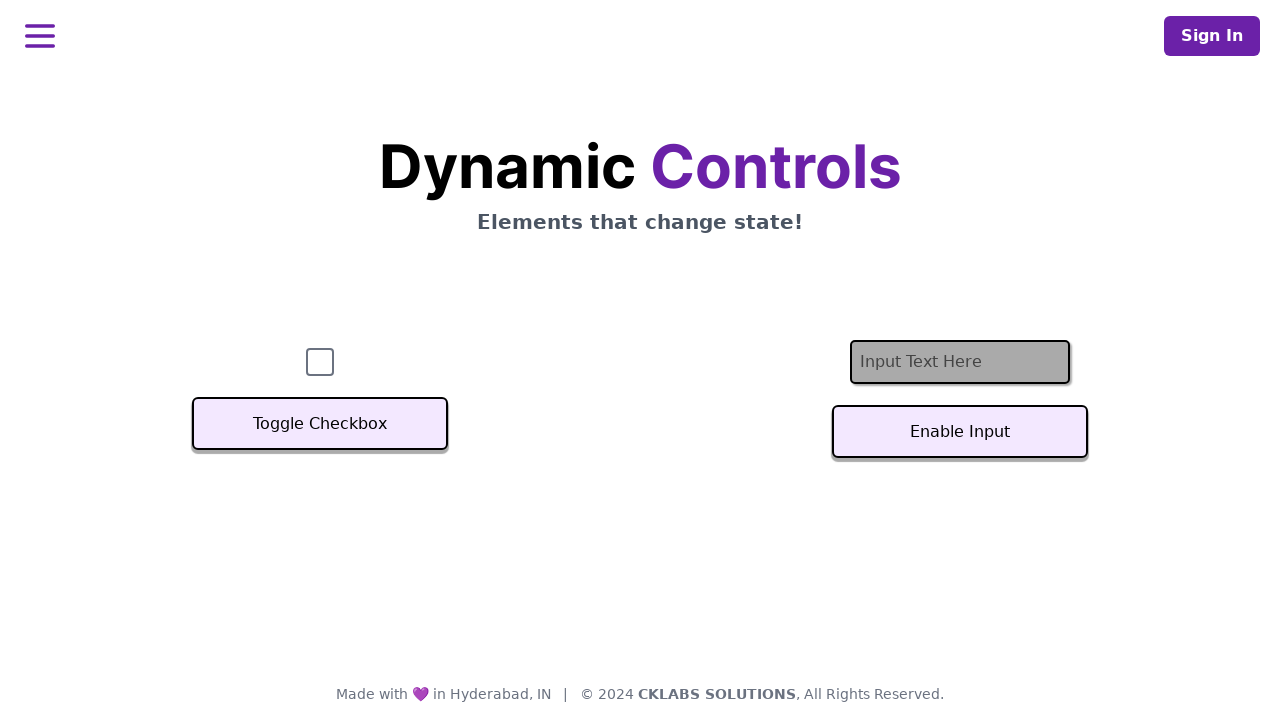

Clicked toggle button to hide the checkbox at (320, 424) on xpath=//button[text()='Toggle Checkbox']
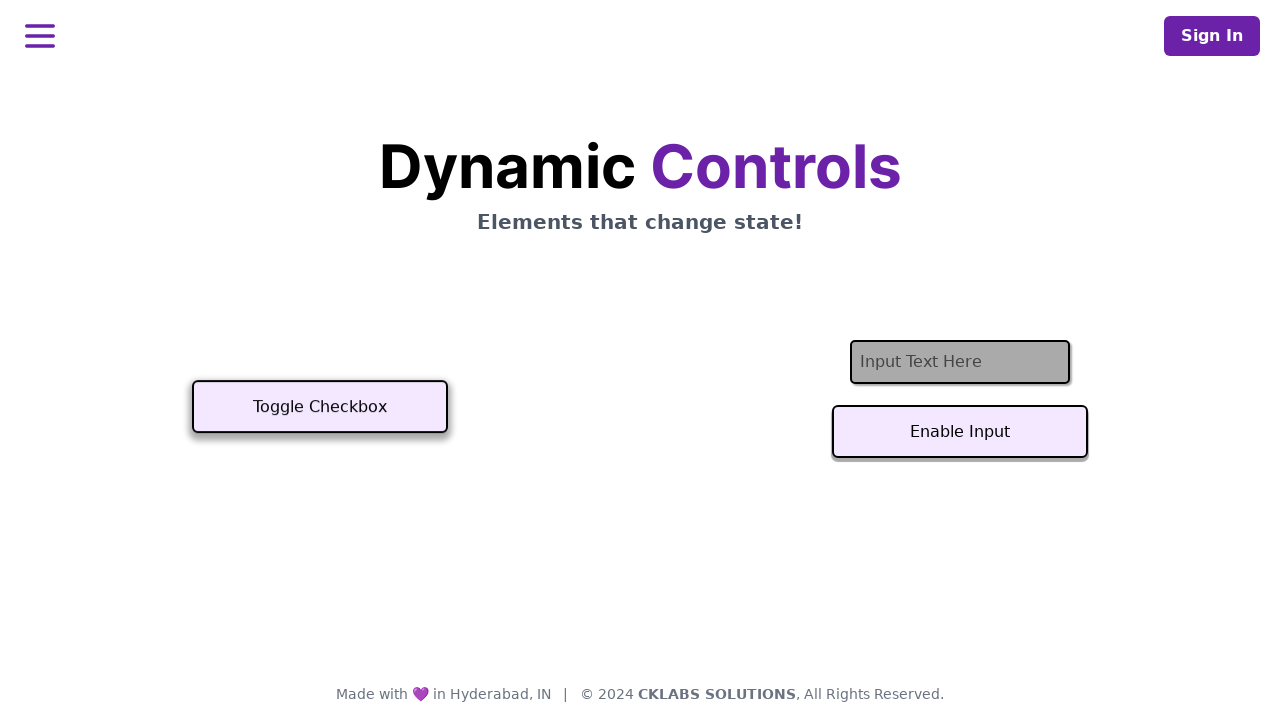

Waited for toggle animation to complete
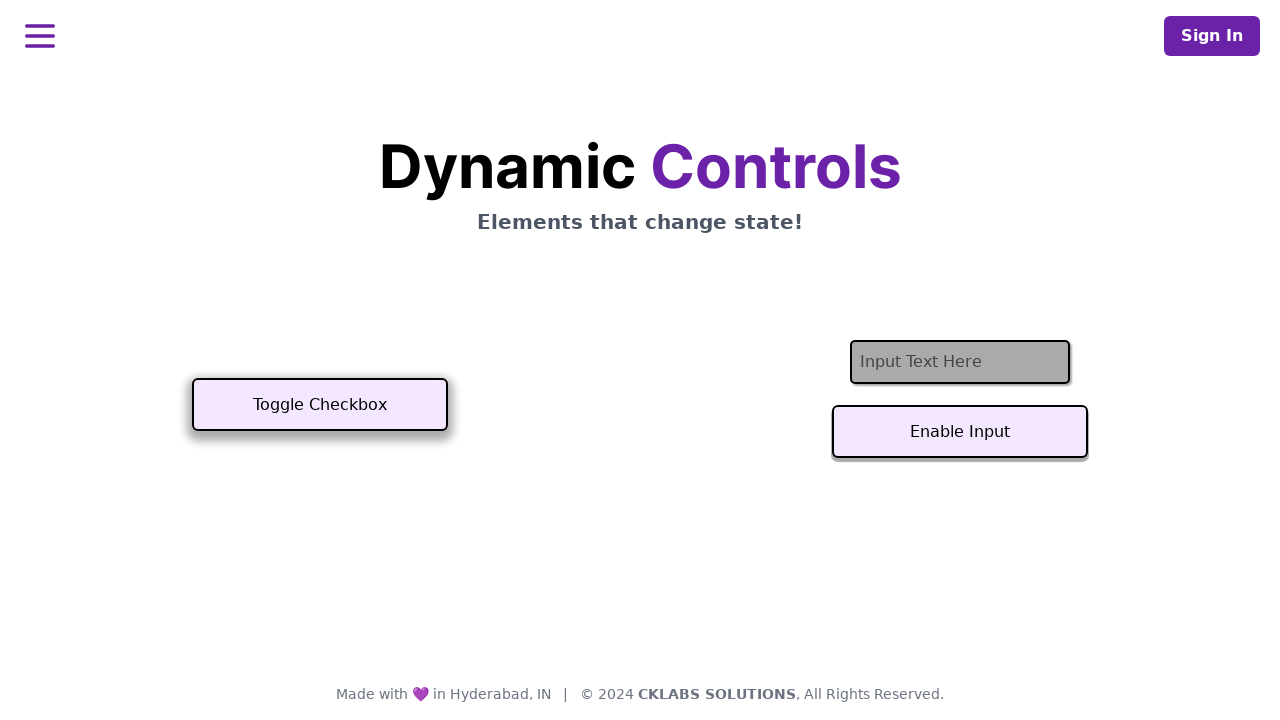

Clicked toggle button to show the checkbox again at (320, 405) on xpath=//button[text()='Toggle Checkbox']
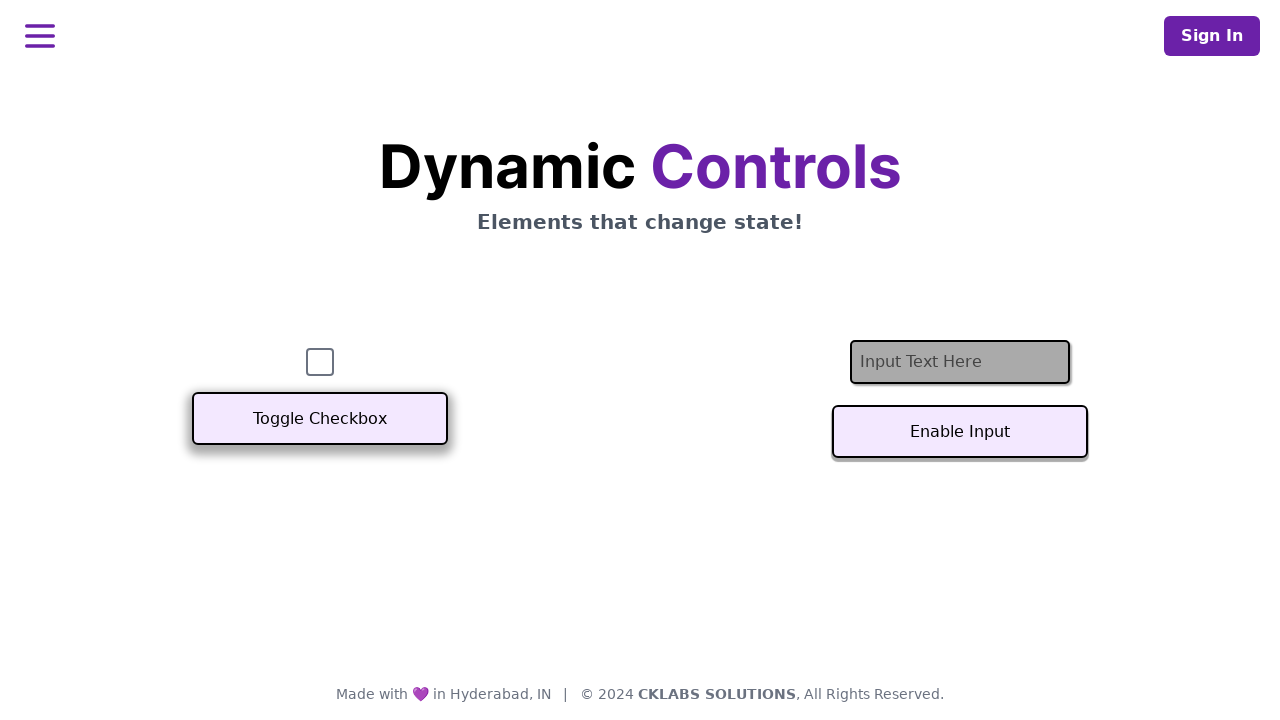

Verified checkbox is visible after second toggle
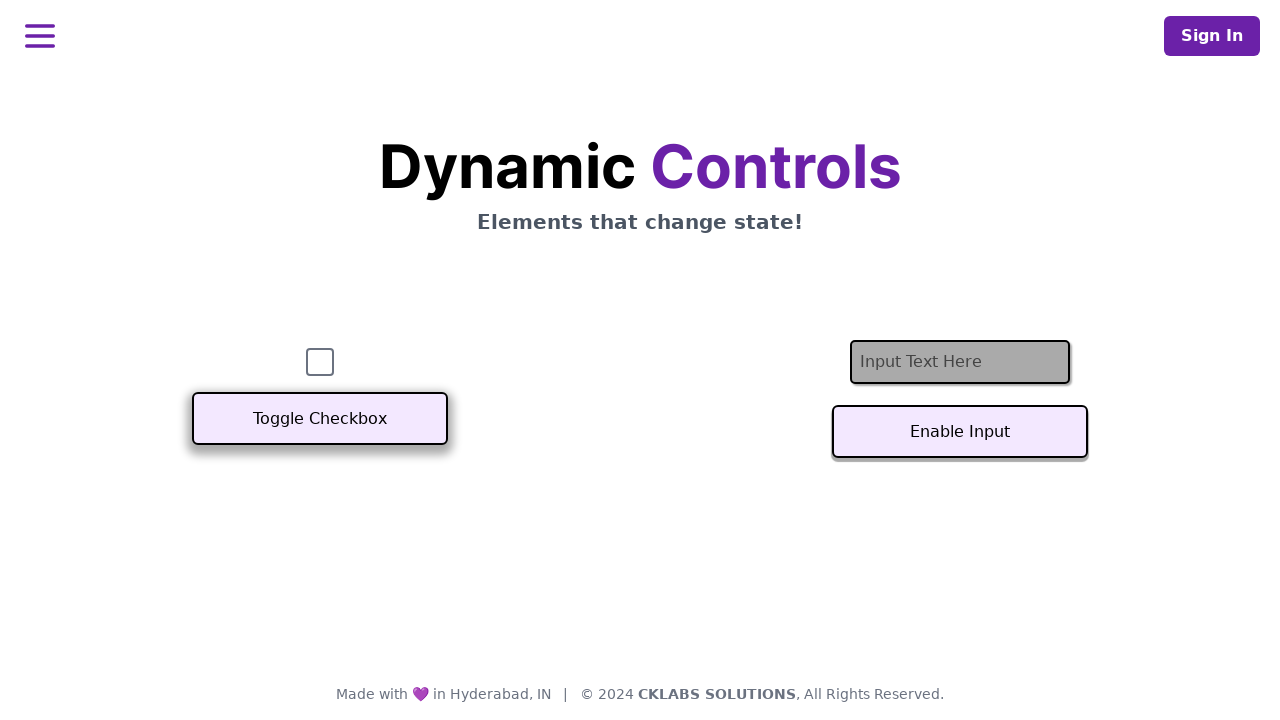

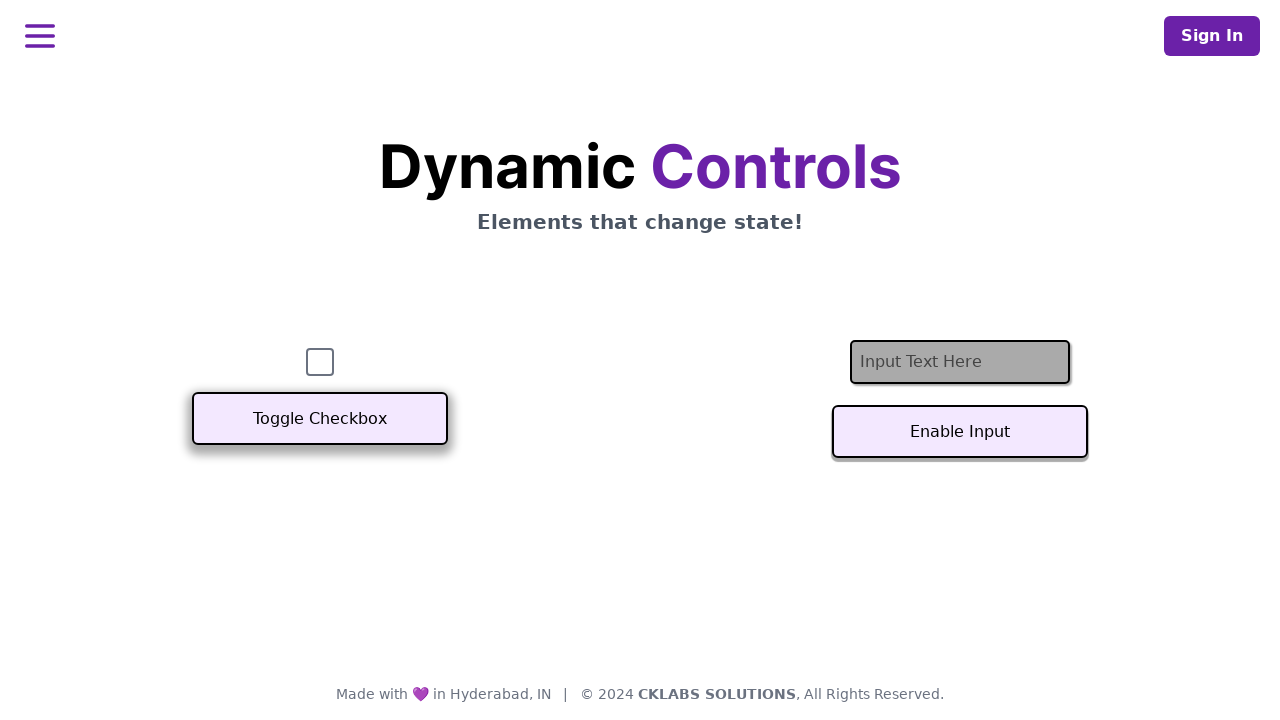